Validates that checkbox 1 is displayed and can be selected

Starting URL: http://formy-project.herokuapp.com/checkbox

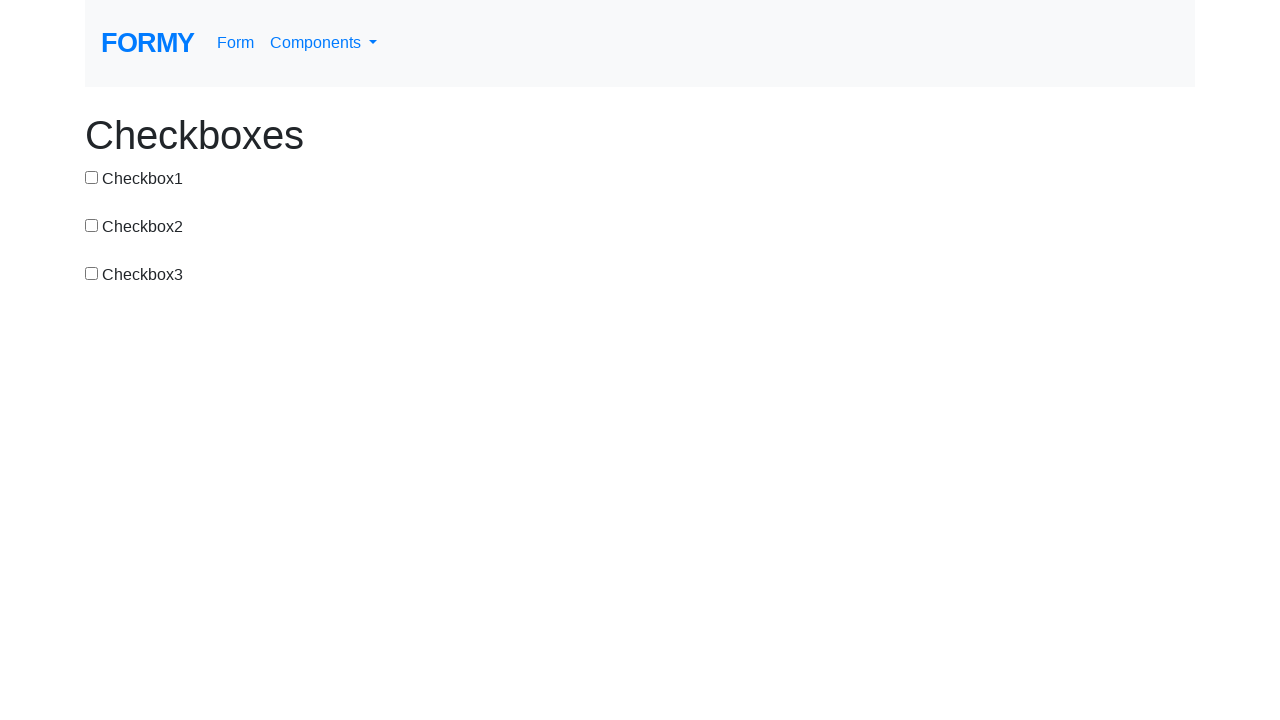

Waited for checkbox 1 to be visible
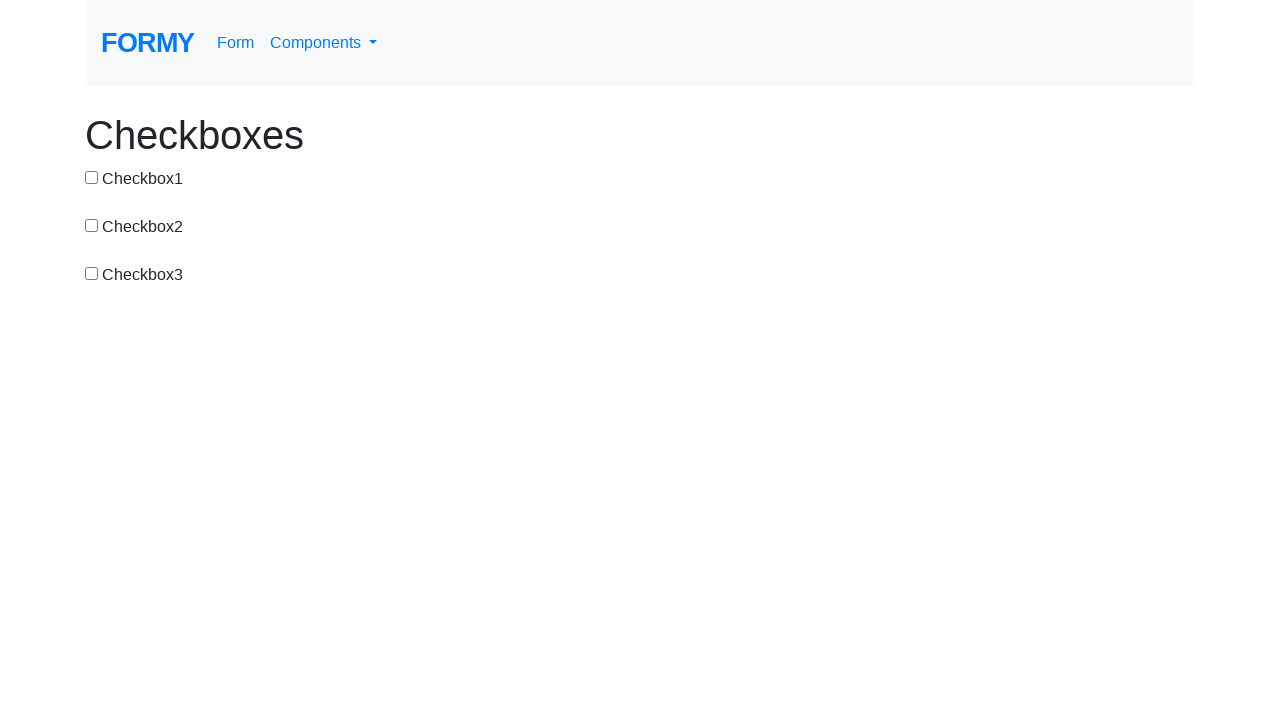

Clicked checkbox 1 at (92, 177) on #checkbox-1
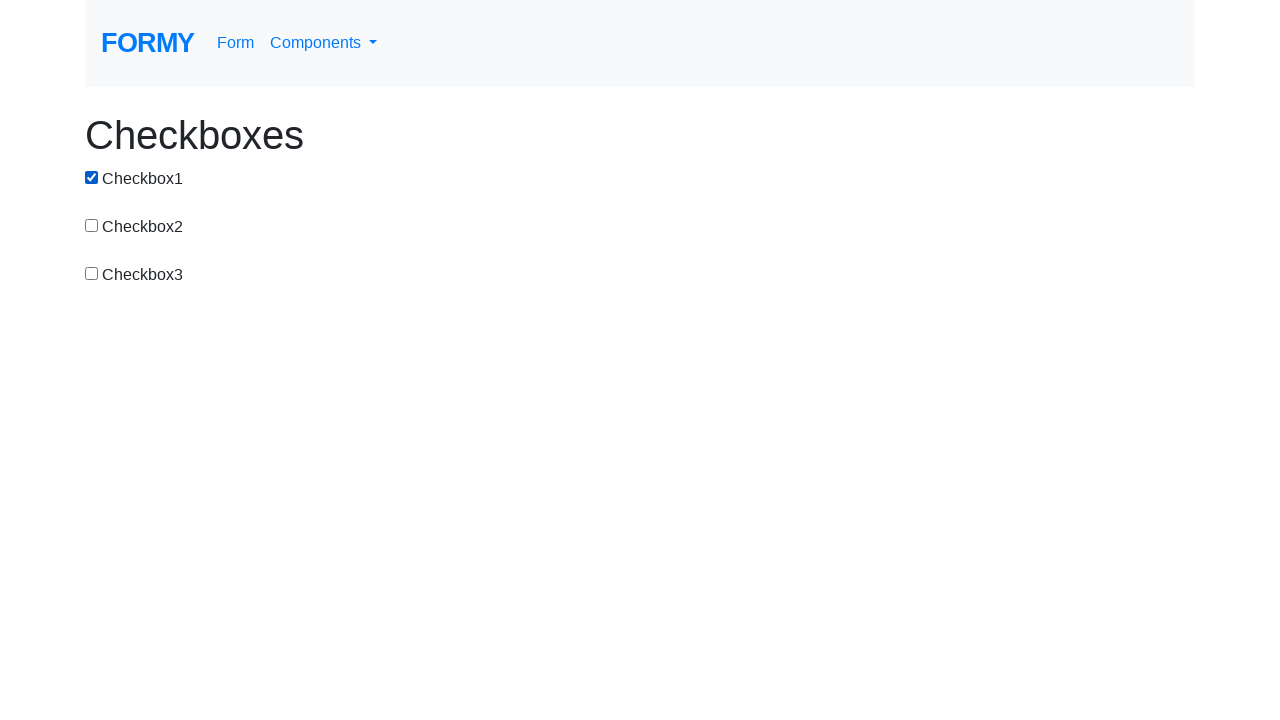

Verified that checkbox 1 is checked
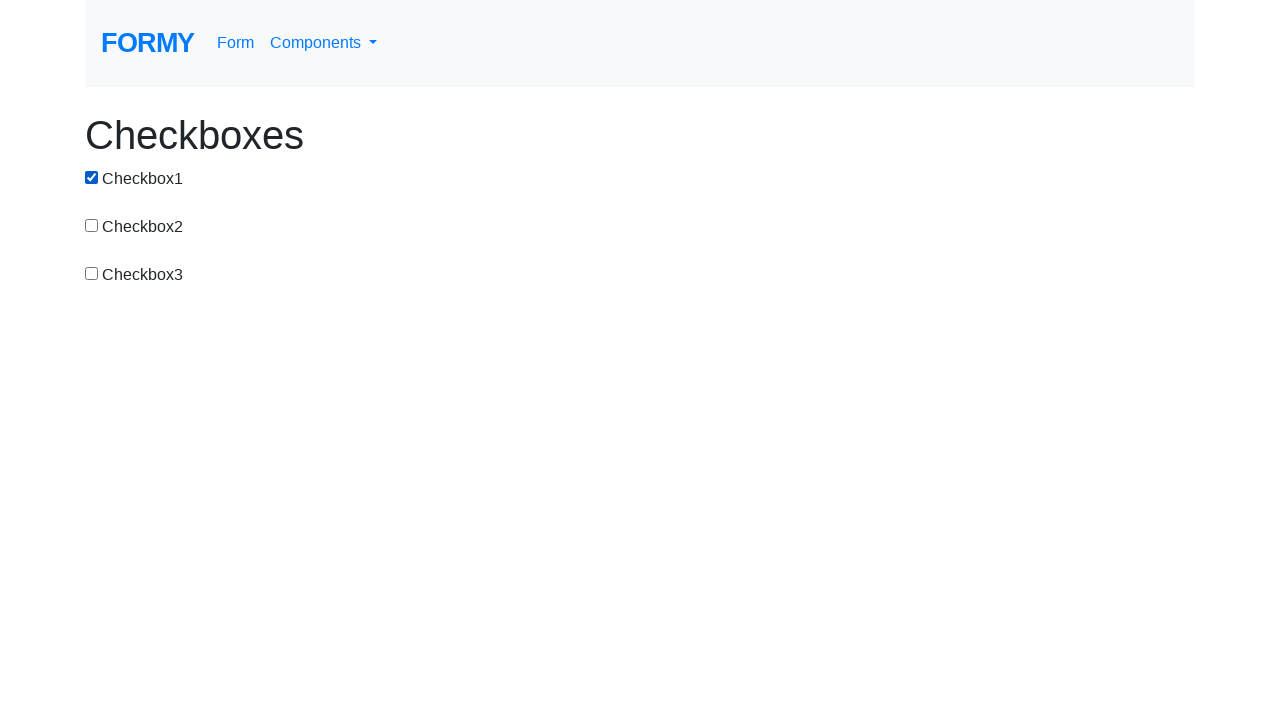

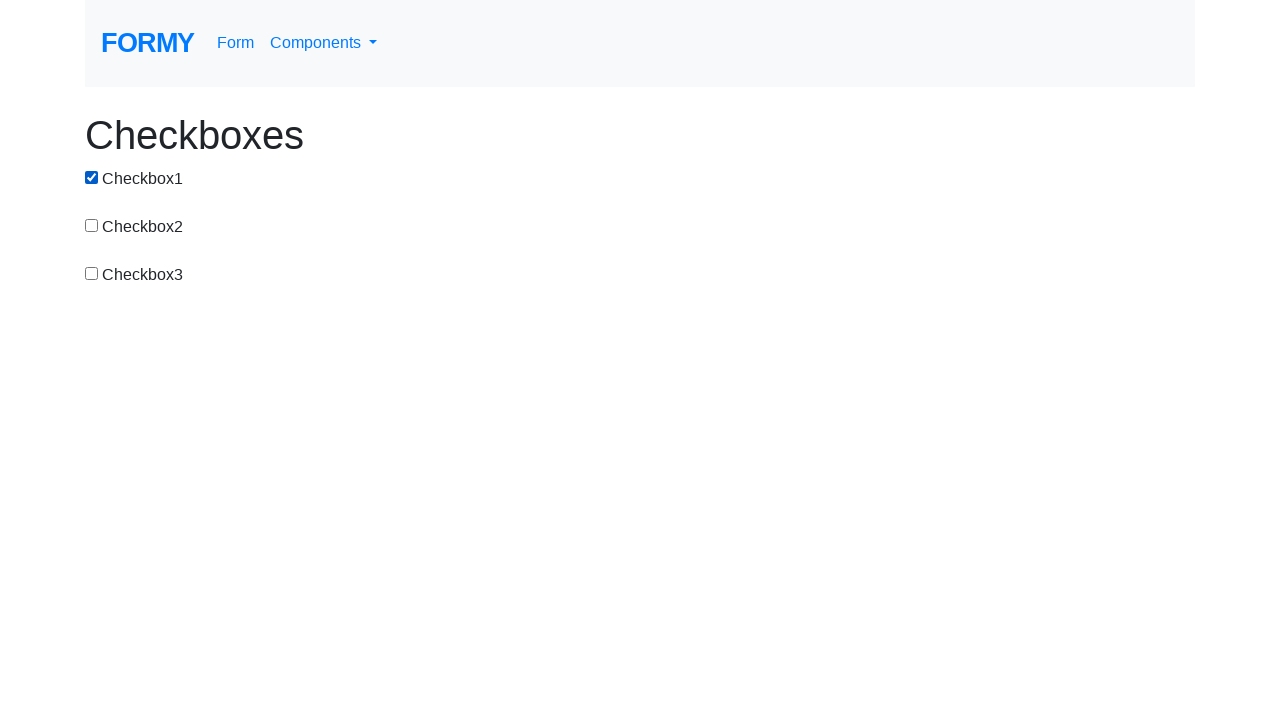